Tests login form validation by entering credentials, clearing only the password field, and verifying the "Password is required" error message appears.

Starting URL: https://www.saucedemo.com/

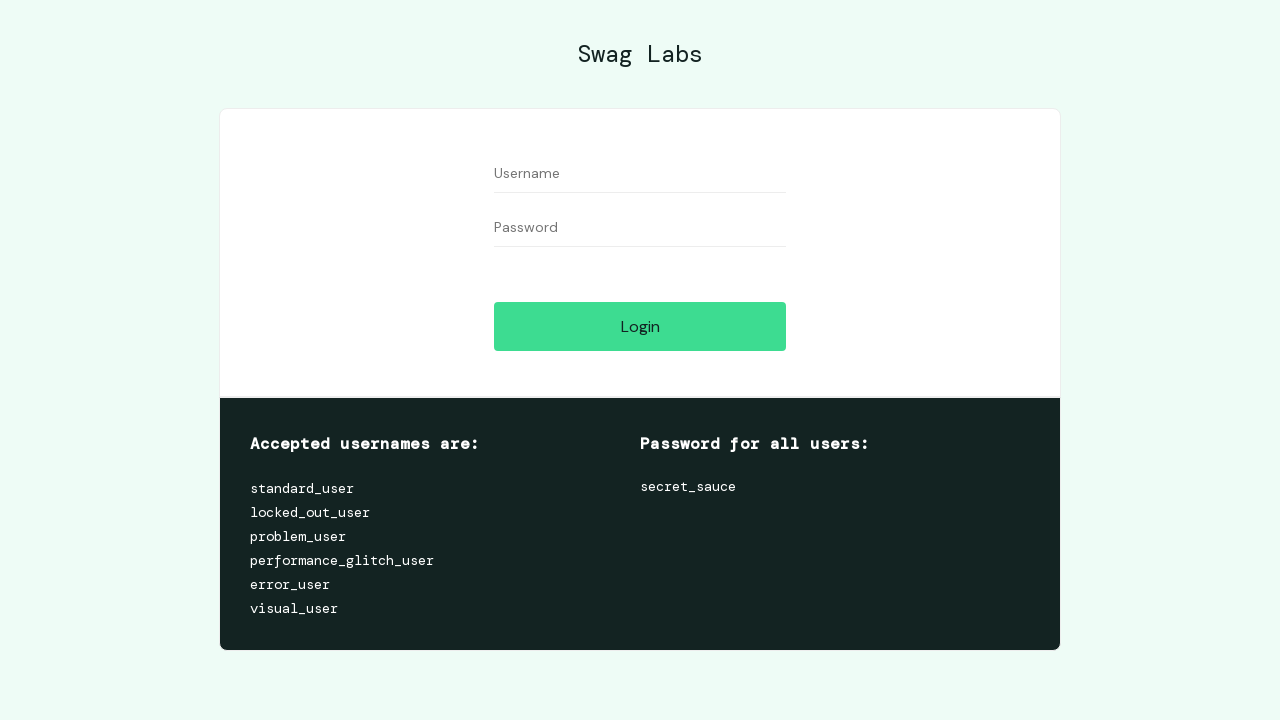

Filled username field with 'demouser99' on input[data-test='username']
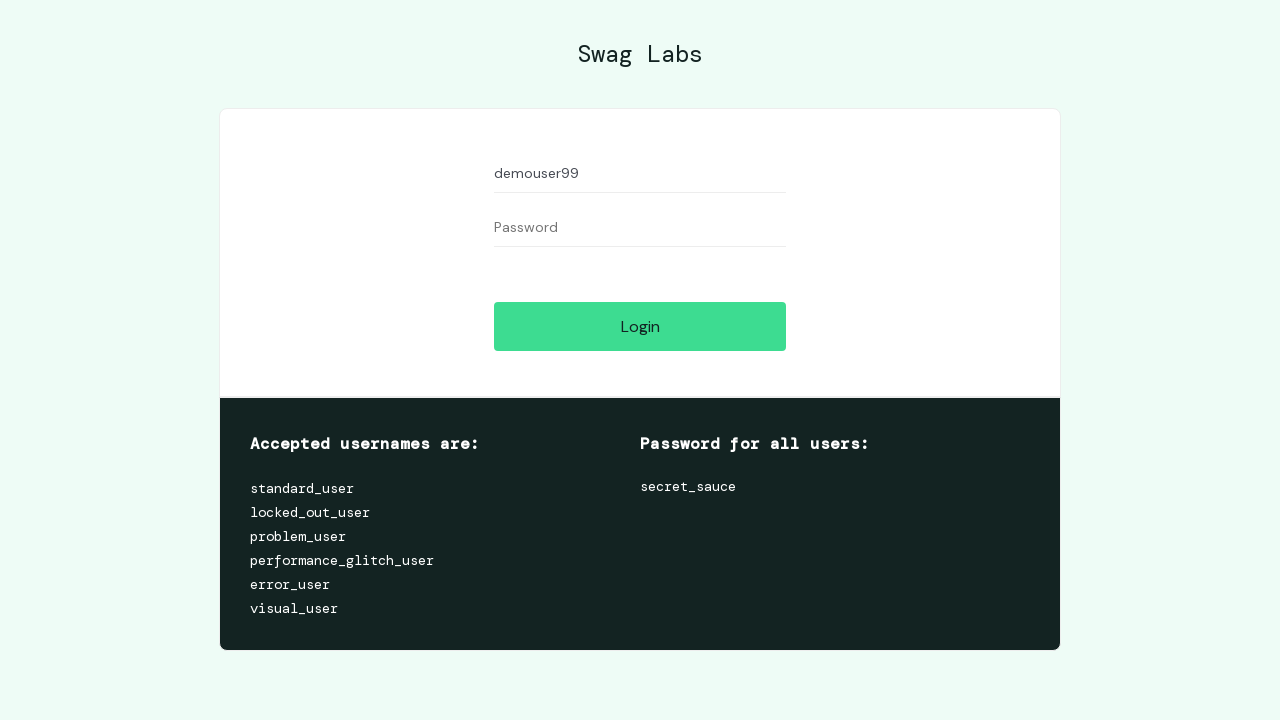

Filled password field with 'secretpass456' on input[data-test='password']
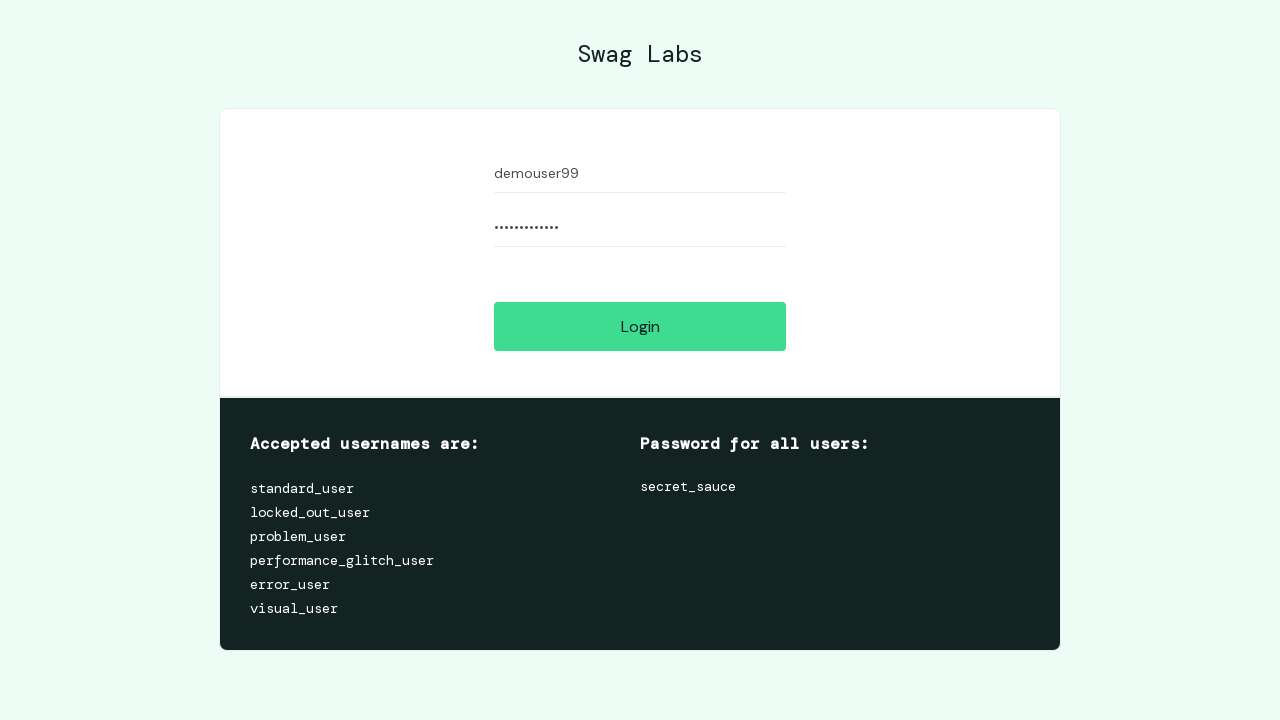

Cleared password field on input[data-test='password']
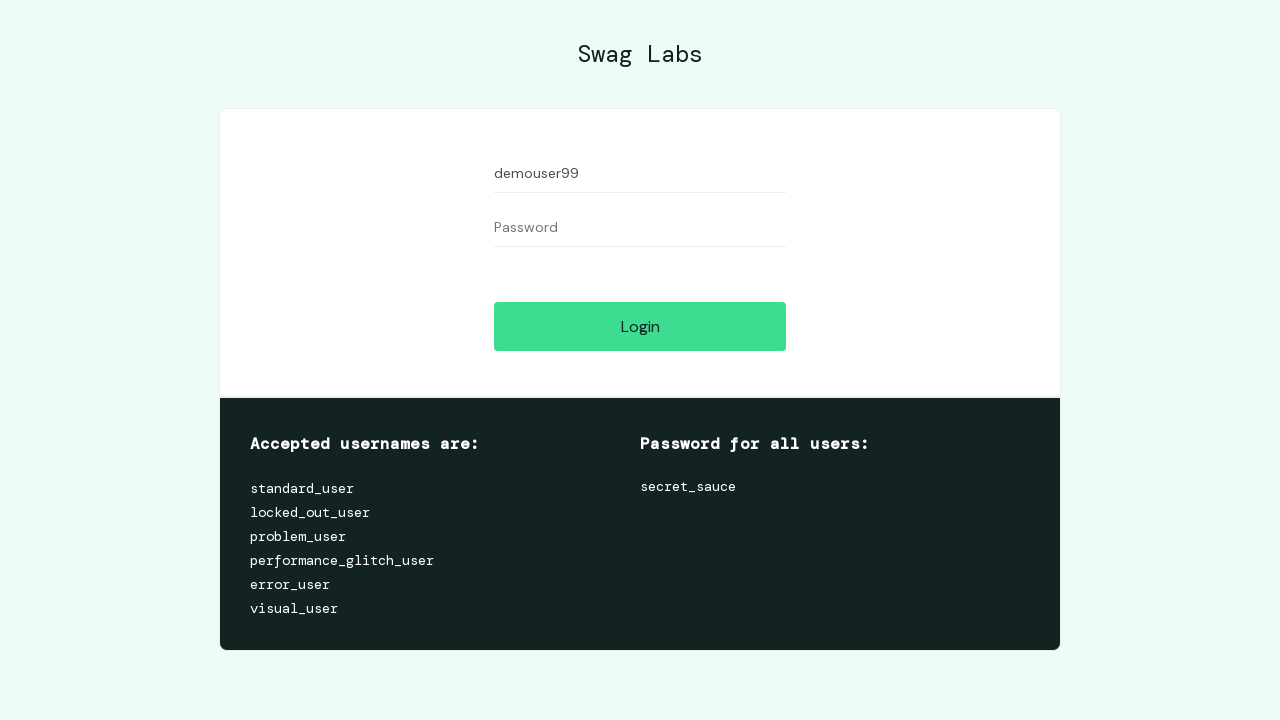

Clicked login button at (640, 326) on input[data-test='login-button']
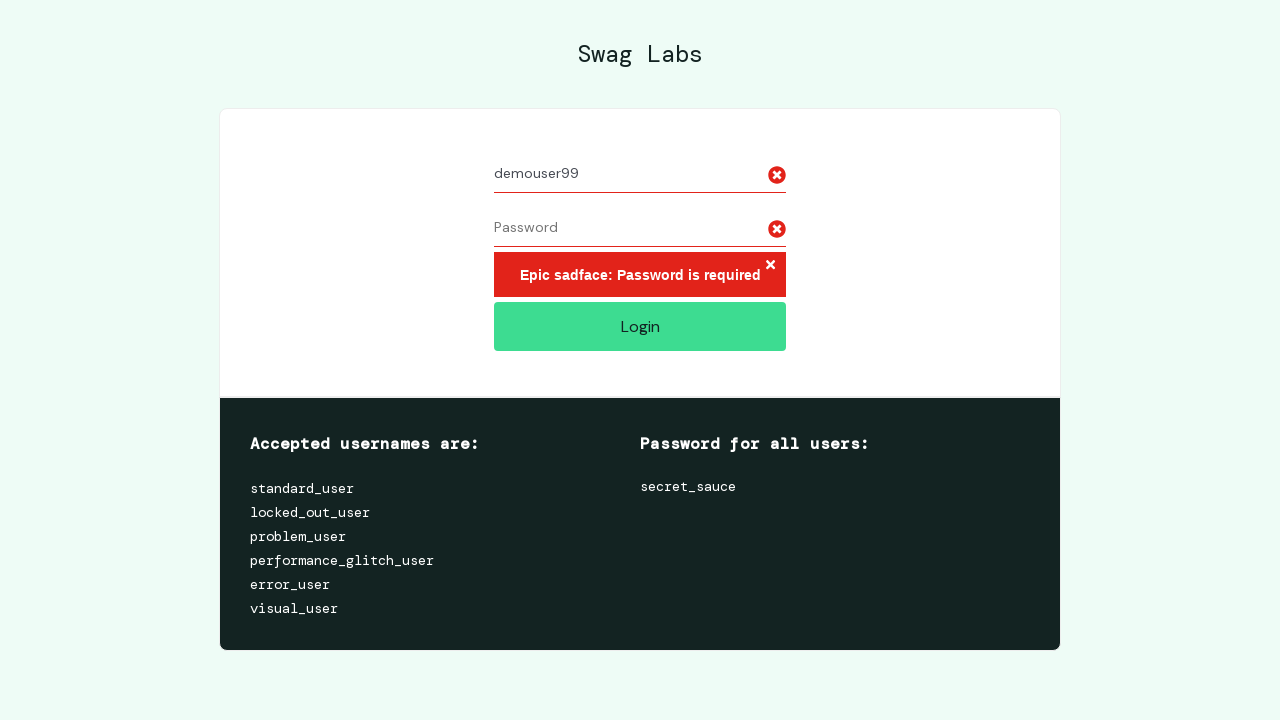

Error message appeared and loaded
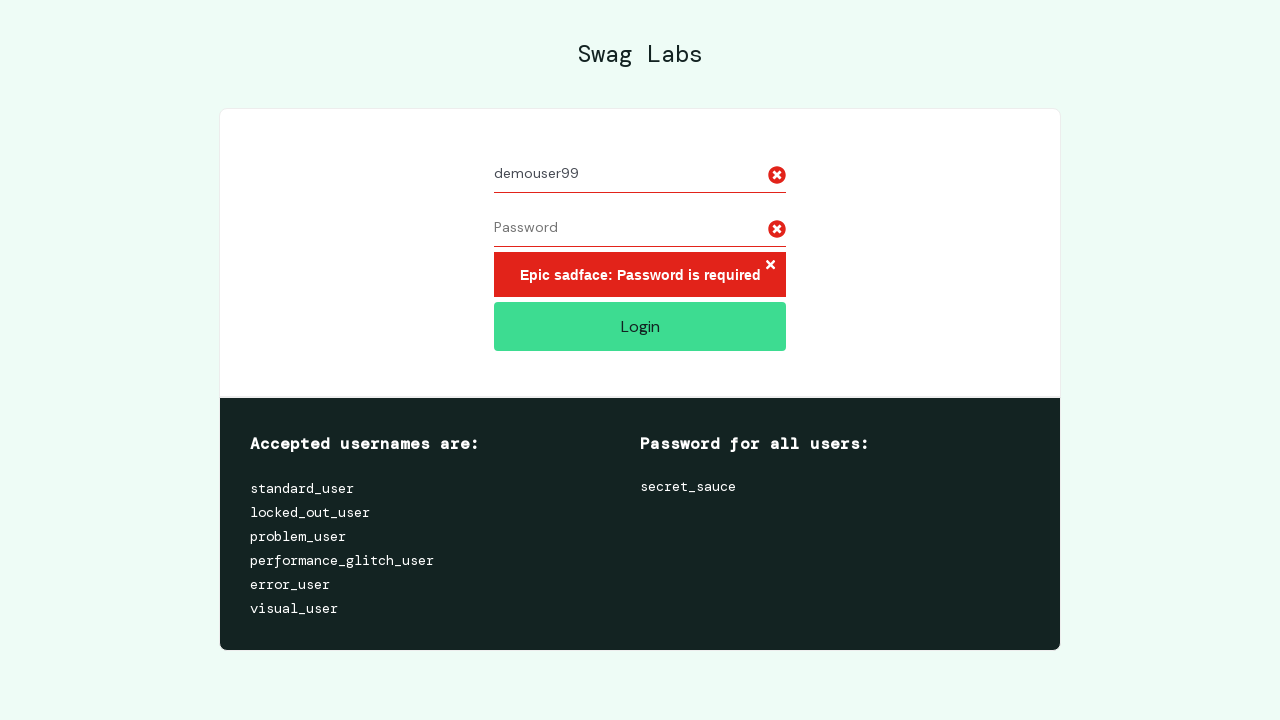

Verified 'Password is required' error message is displayed
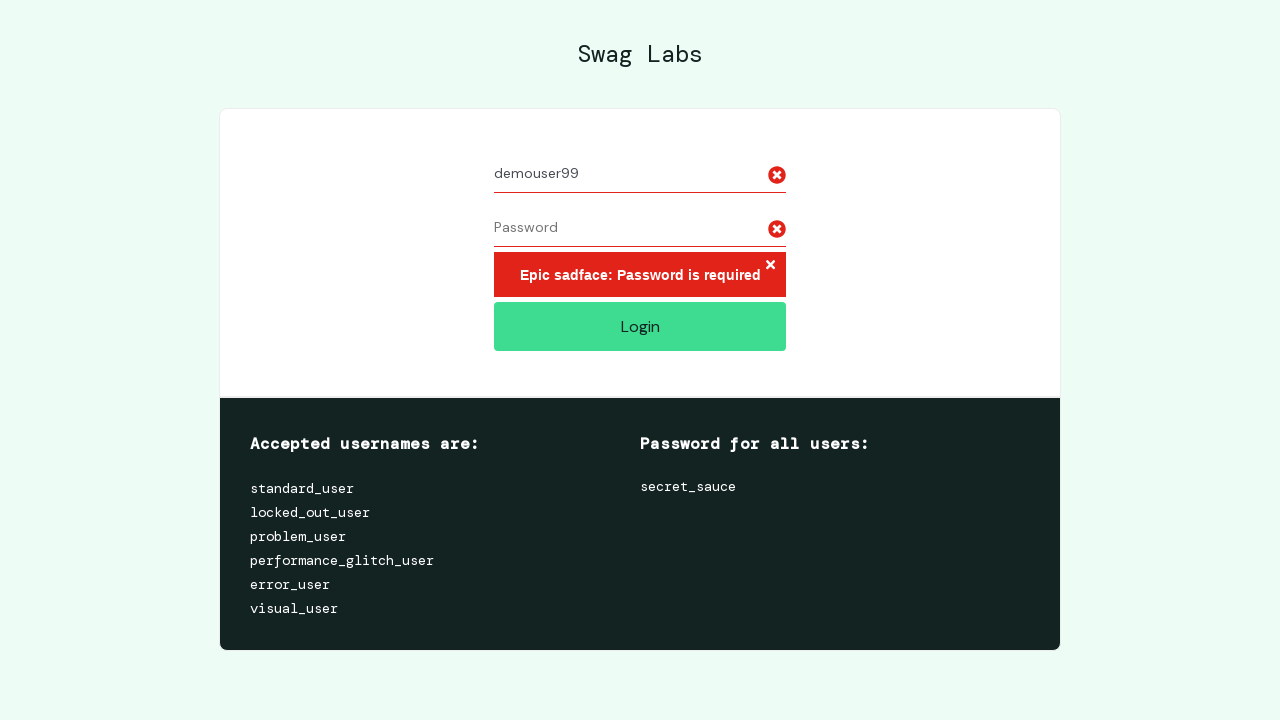

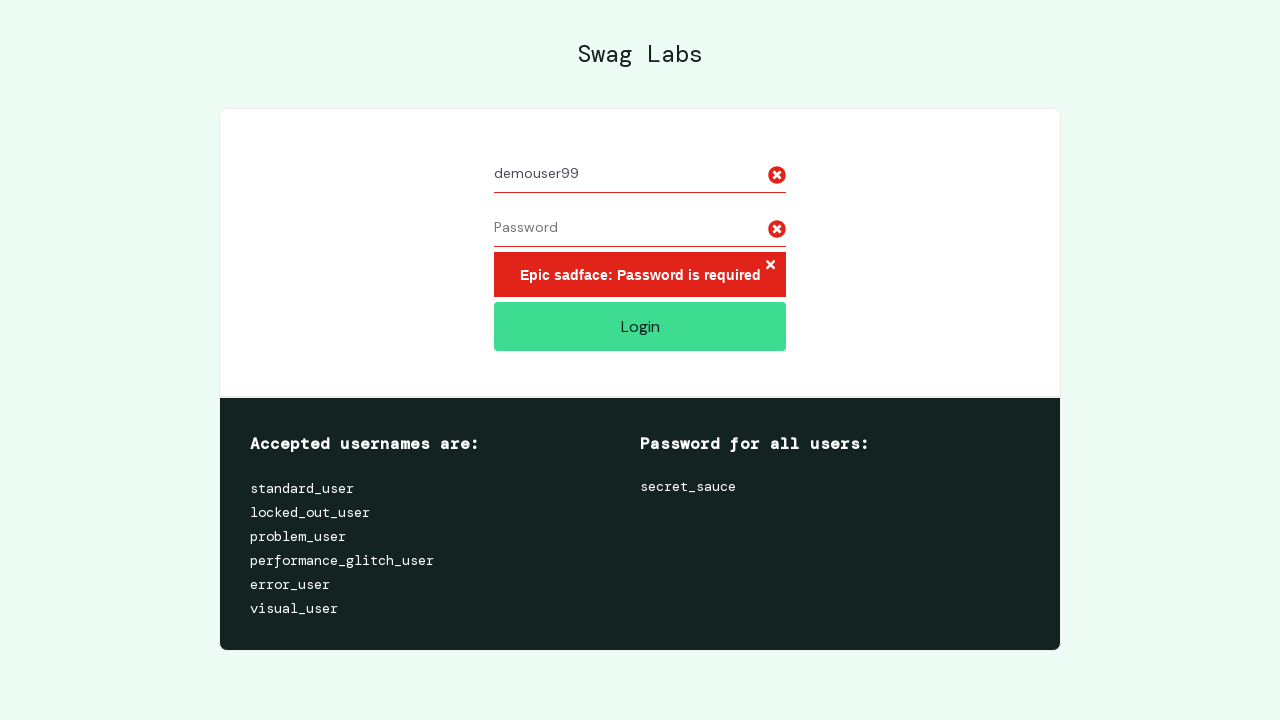